Tests locating an image by alt text, verifying its src attribute, and clicking it to navigate to GitHub

Starting URL: https://the-internet.herokuapp.com/

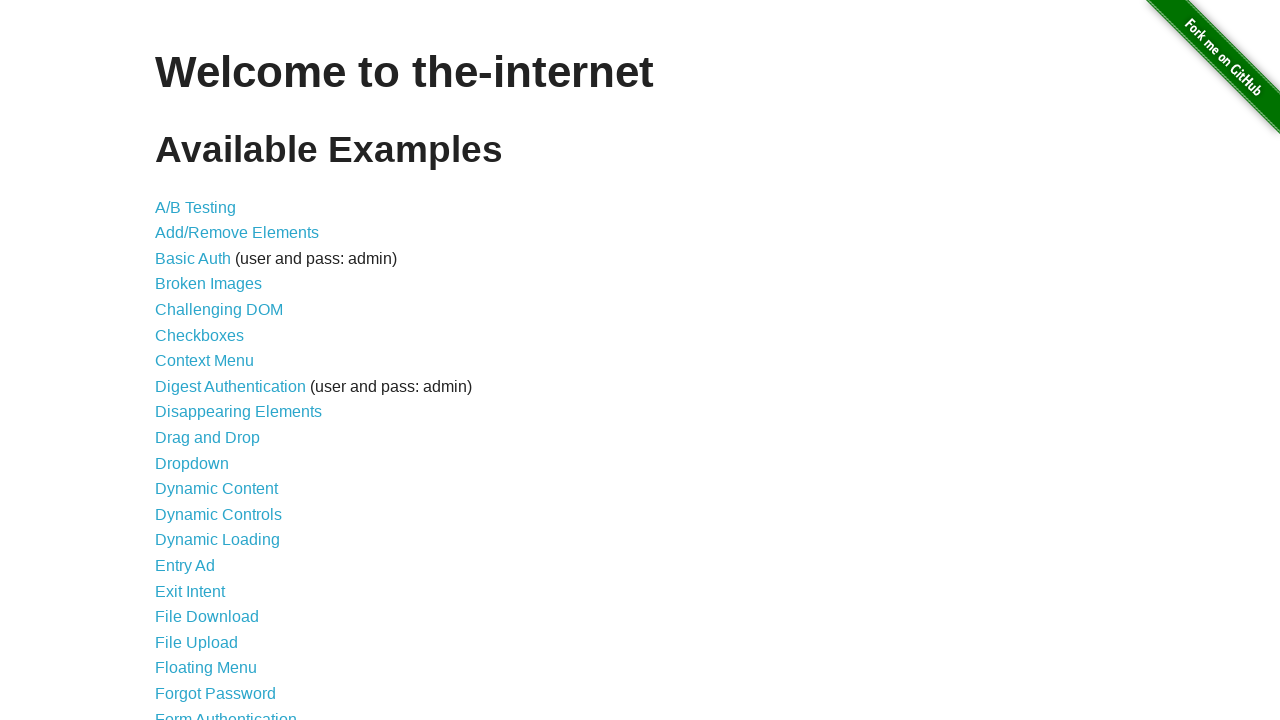

Clicked image with alt text 'Fork me on GitHub' at (1206, 74) on internal:attr=[alt="Fork me on GitHub"i]
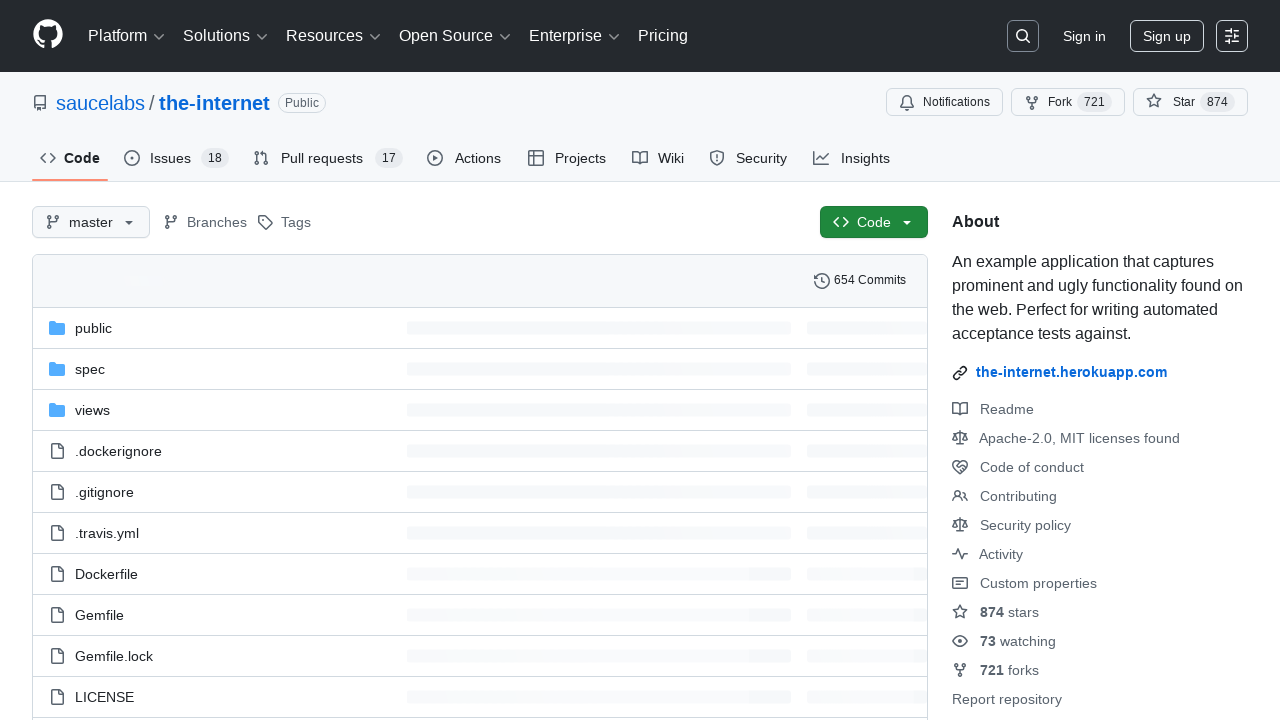

Navigated to GitHub repository at https://github.com/saucelabs/the-internet
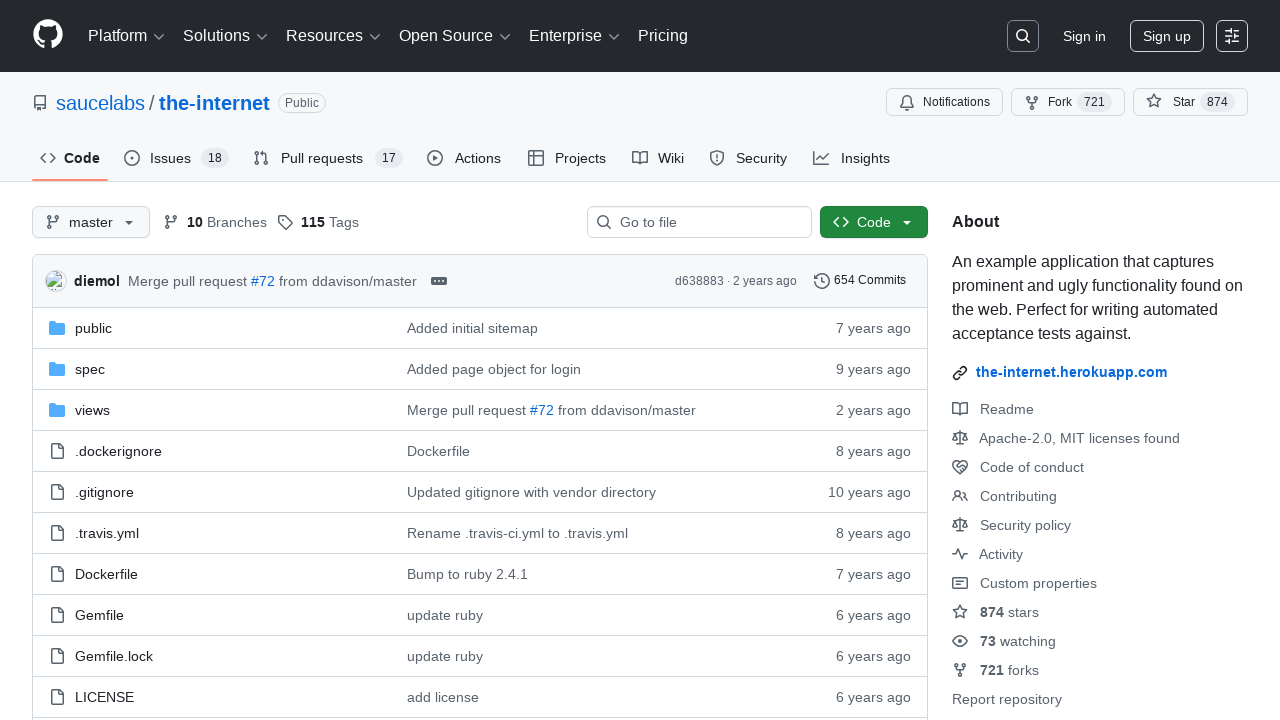

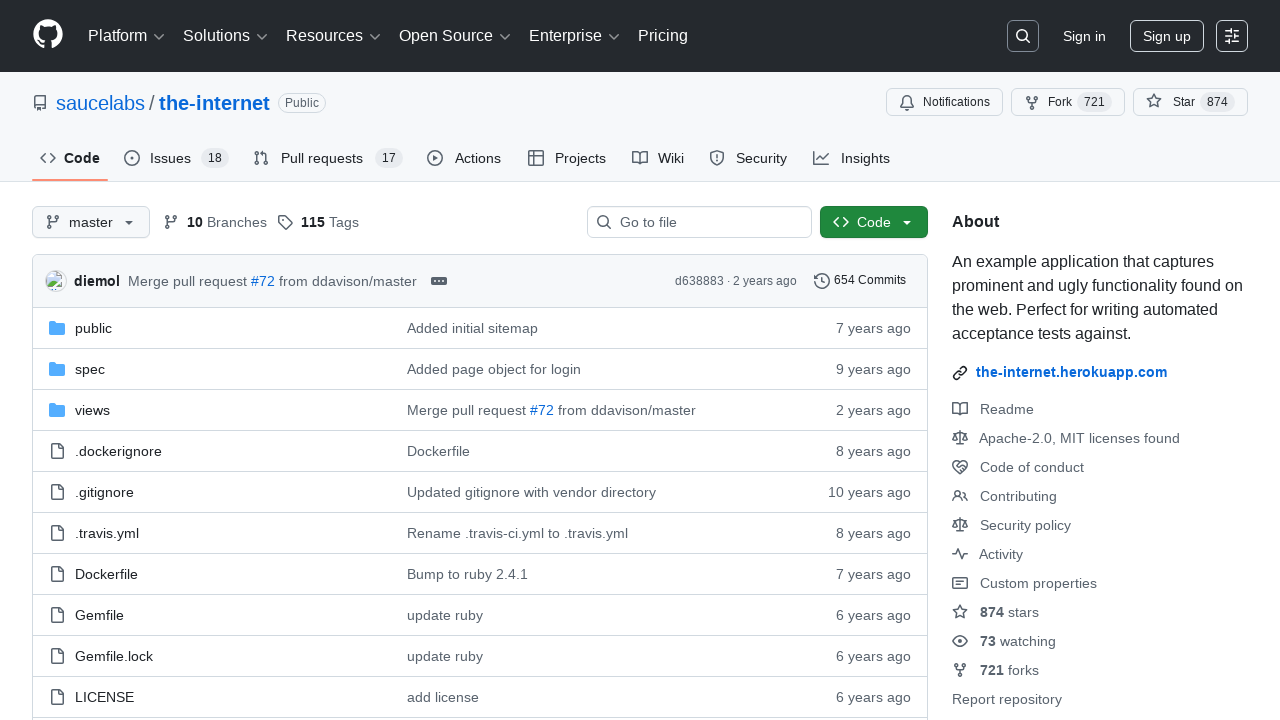